Tests window switching functionality by clicking a link that opens a new window, switching to the new window to verify its content, then switching back to the original window to verify it's still accessible.

Starting URL: https://the-internet.herokuapp.com/windows

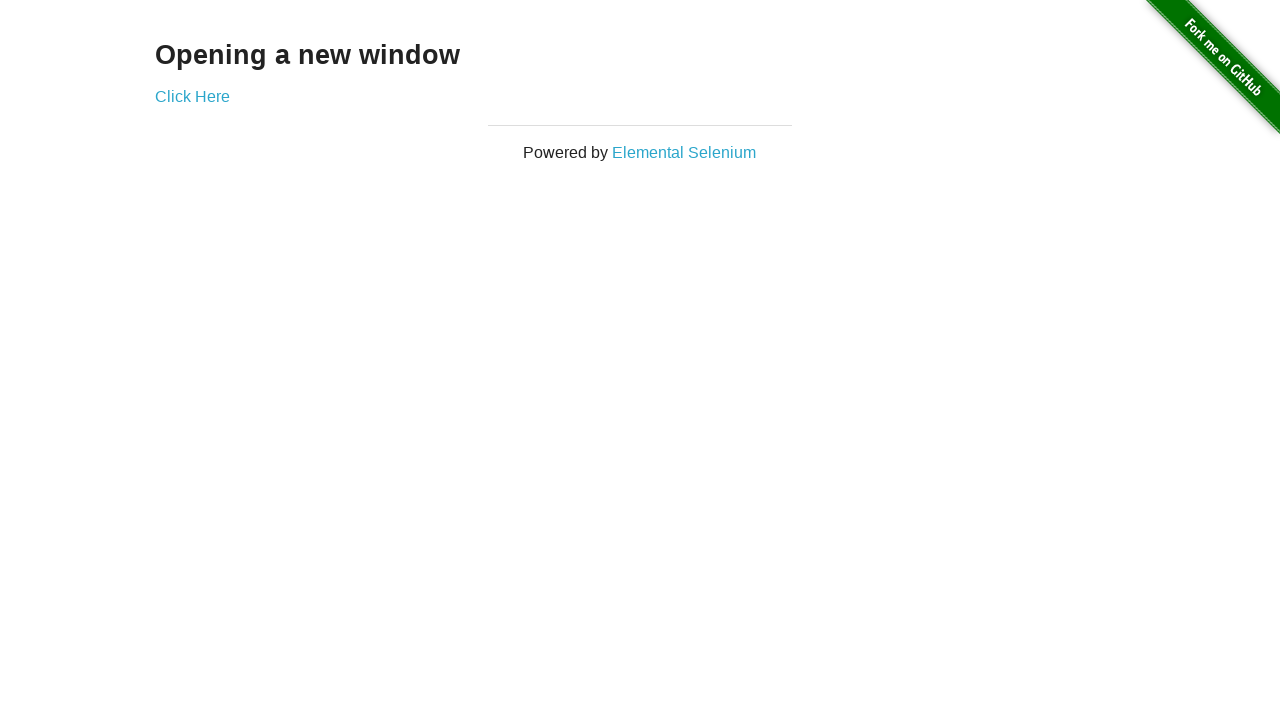

Verified initial page heading is 'Opening a new window'
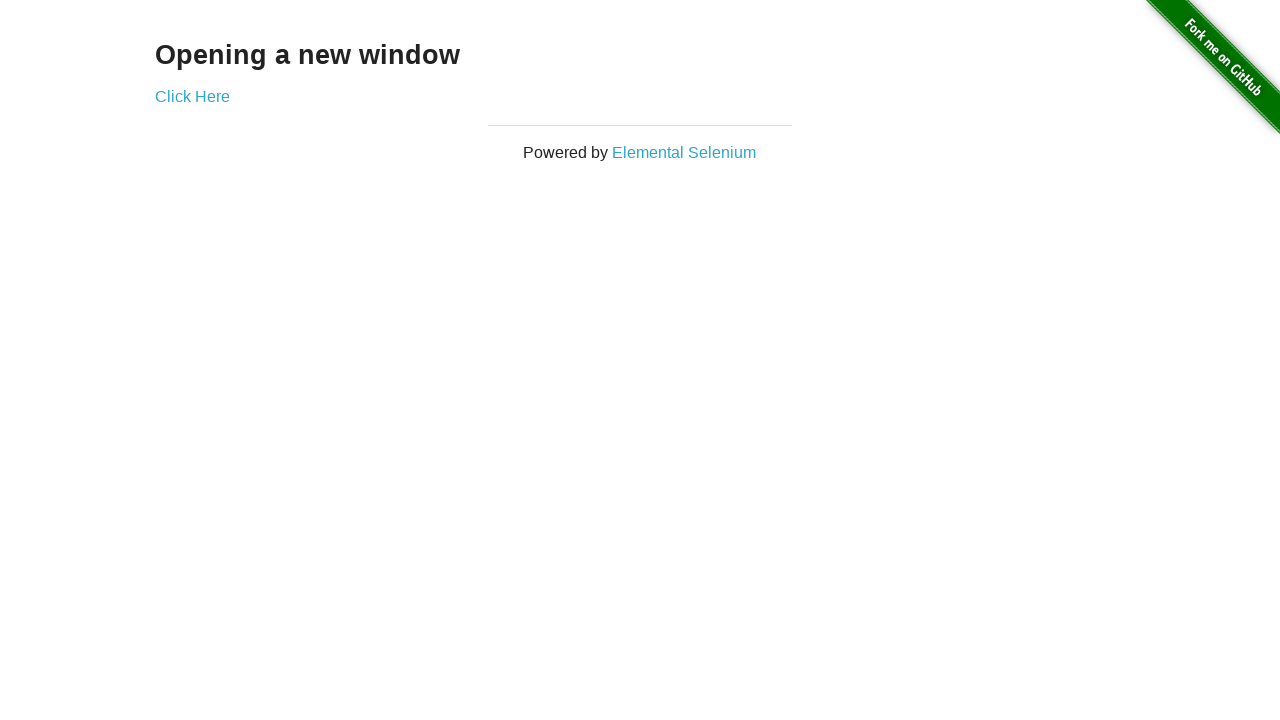

Verified page title is 'The Internet'
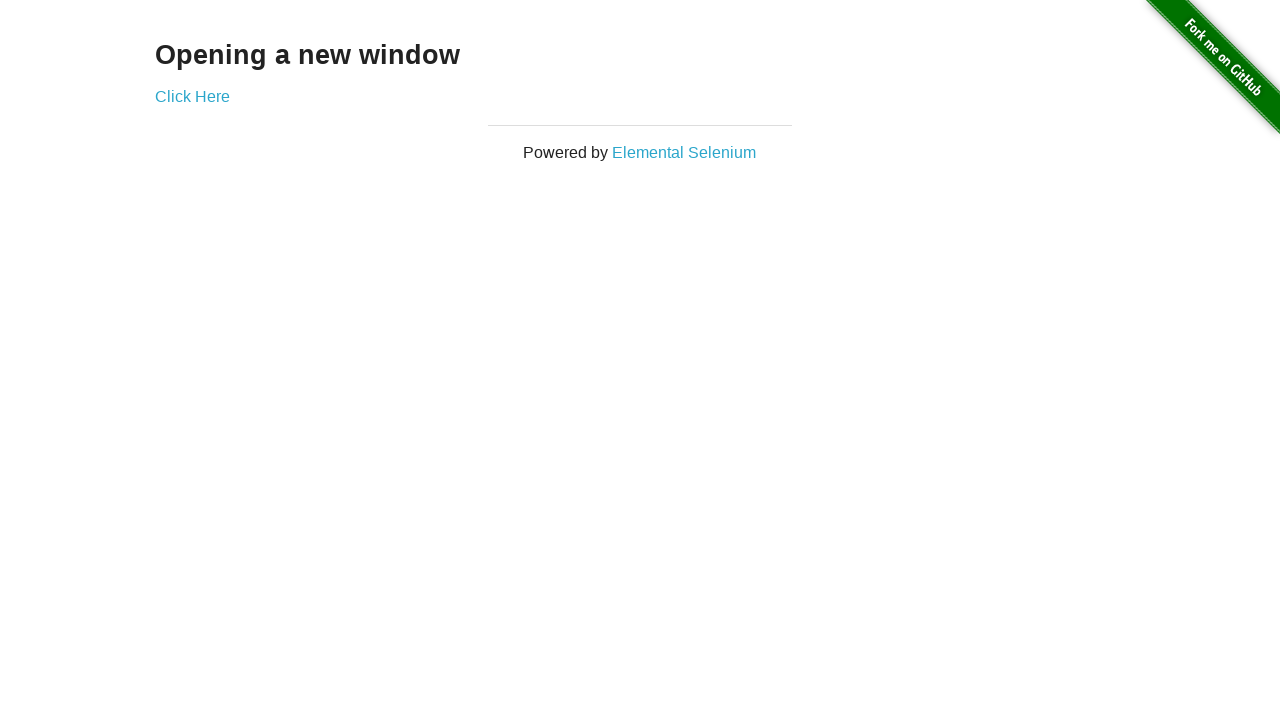

Clicked 'Click Here' link to open new window at (192, 96) on text=Click Here
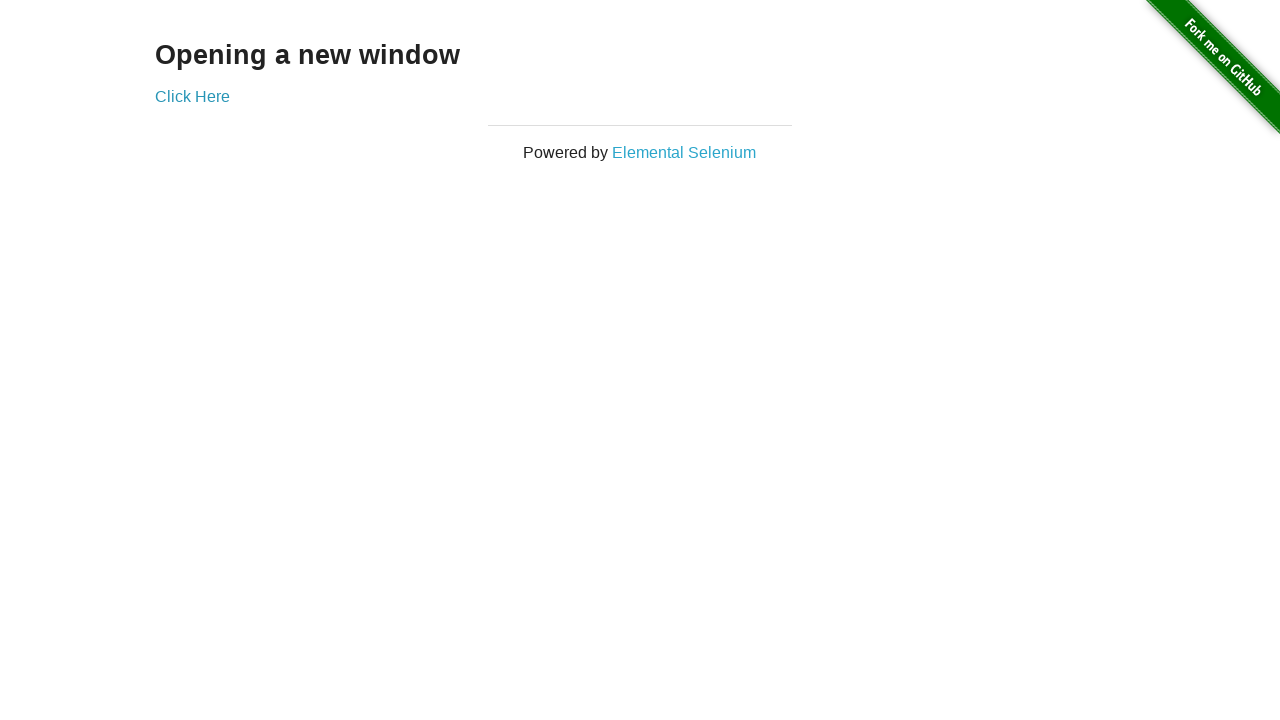

Captured reference to newly opened window
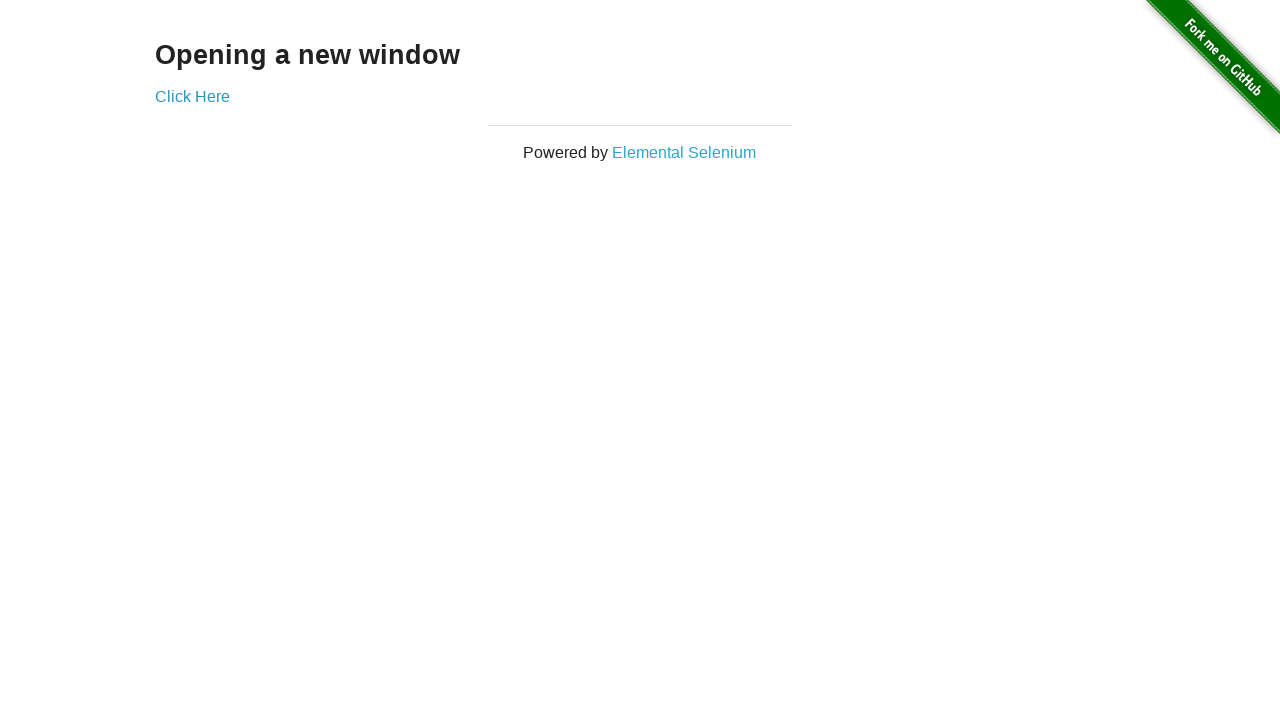

Waited for new page to fully load
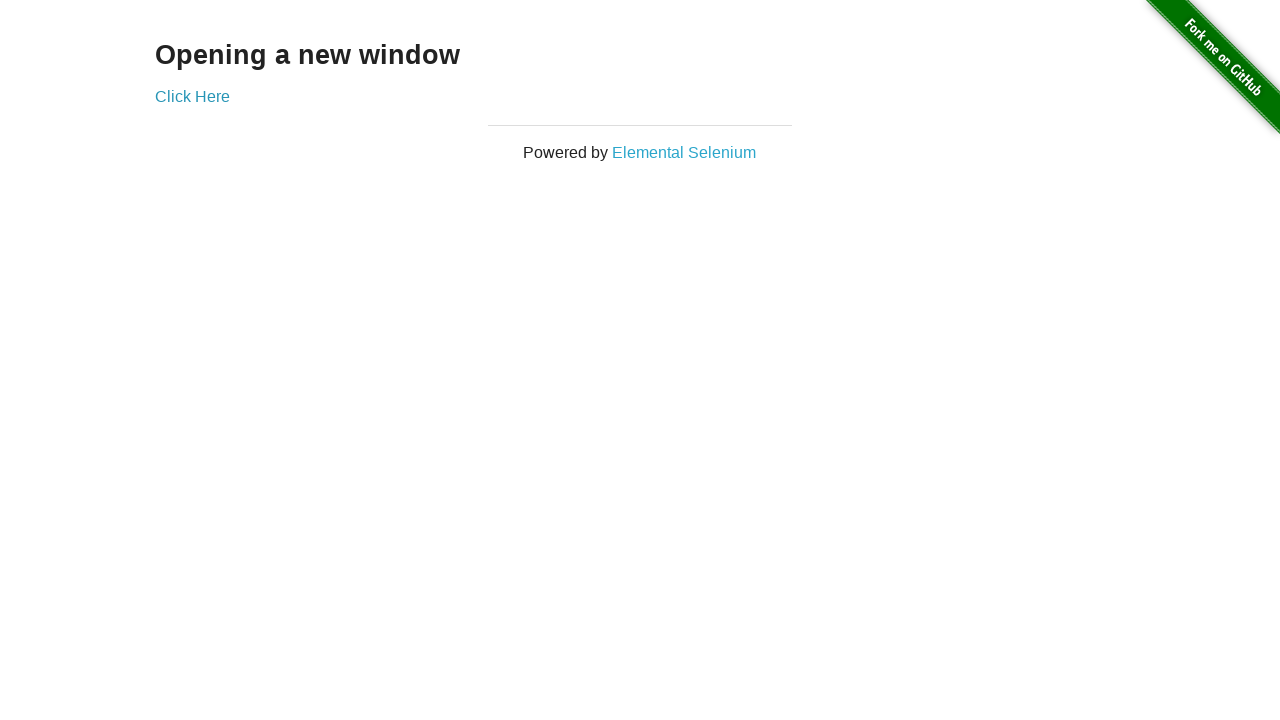

Verified new window title is 'New Window'
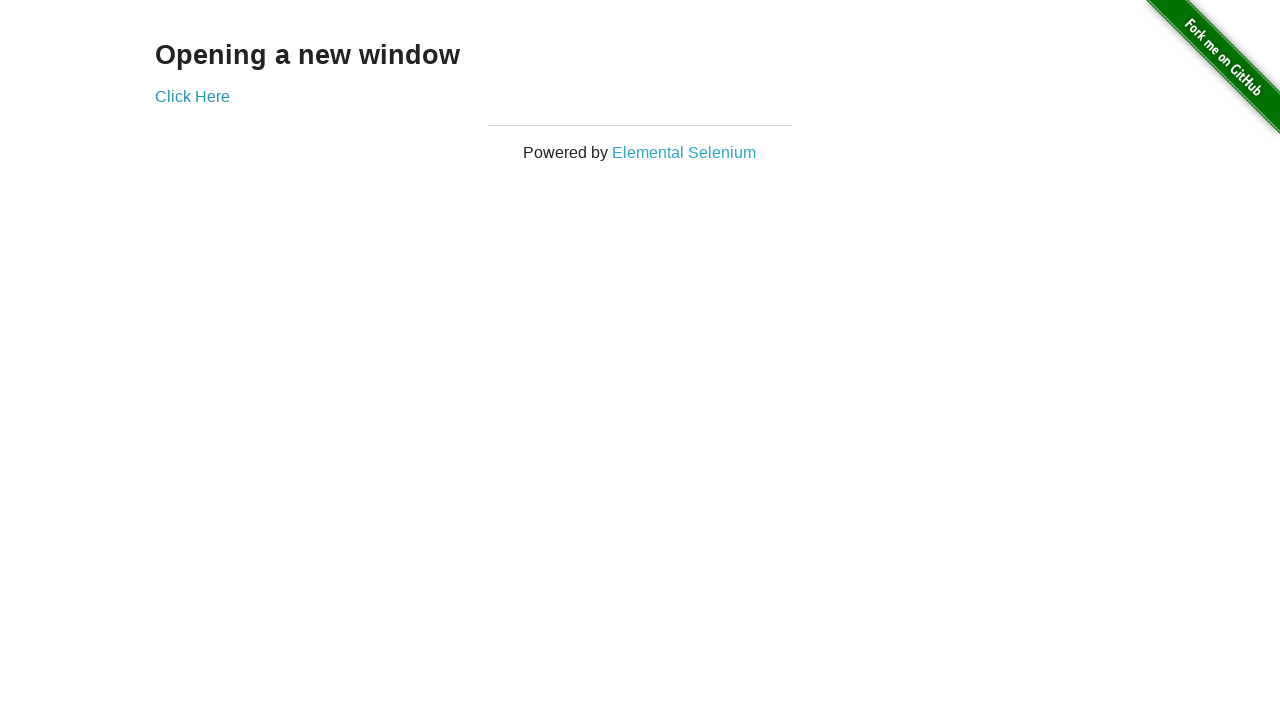

Verified new page heading is 'New Window'
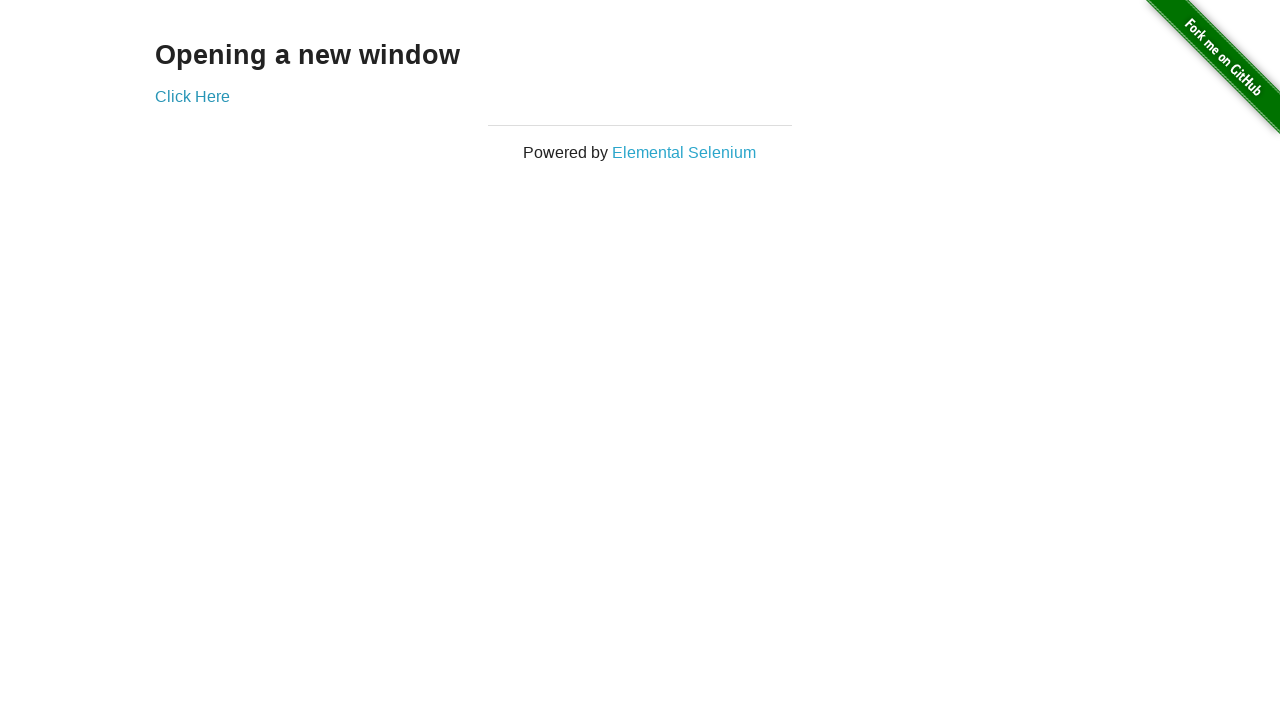

Switched back to original window
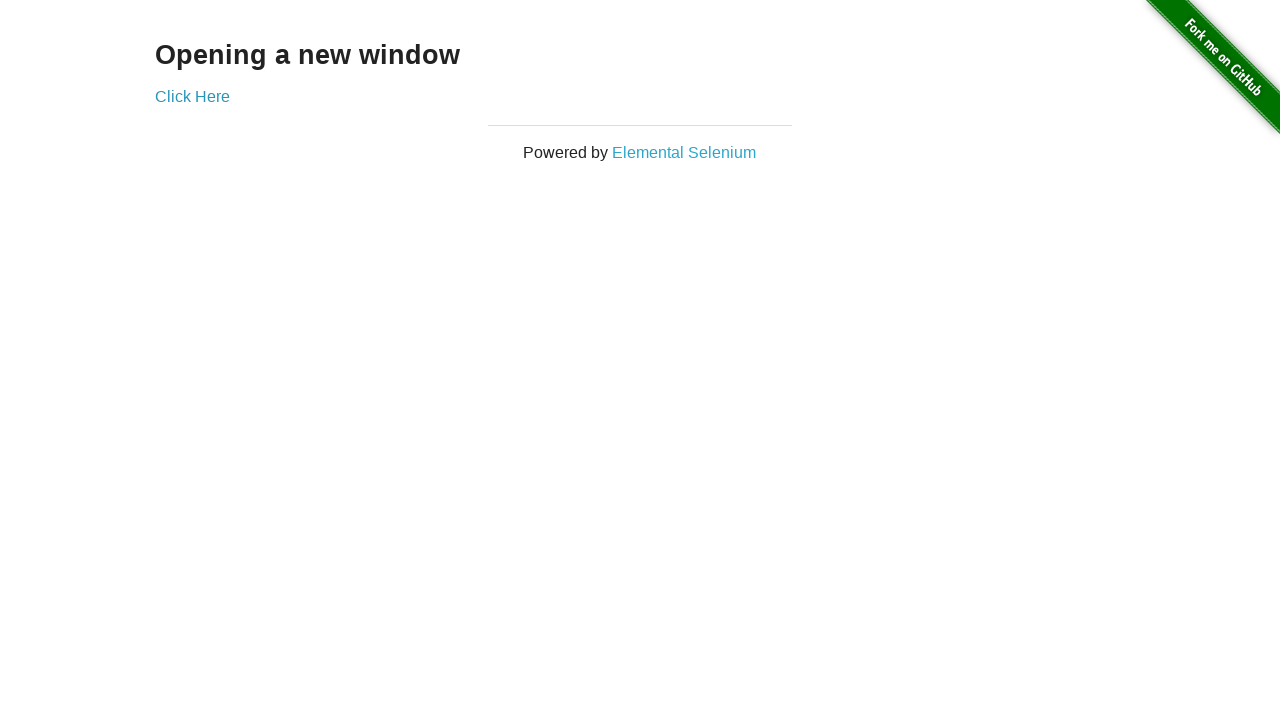

Verified original page title is still 'The Internet'
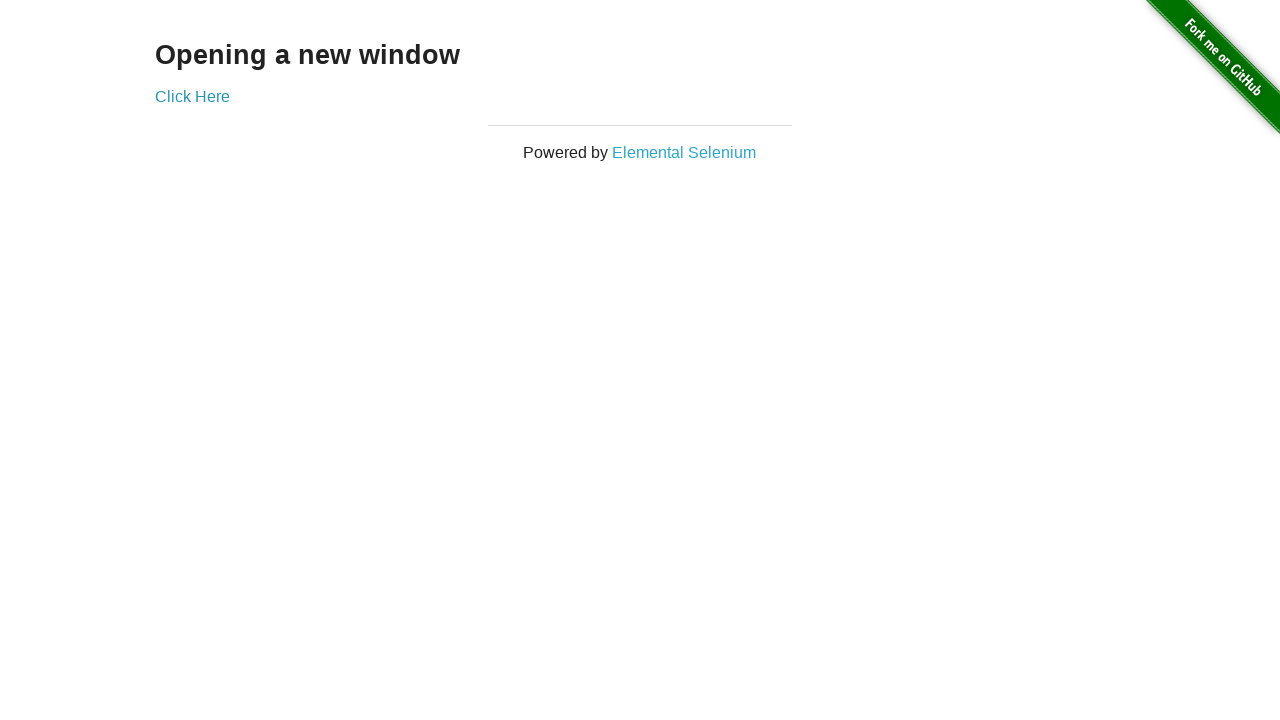

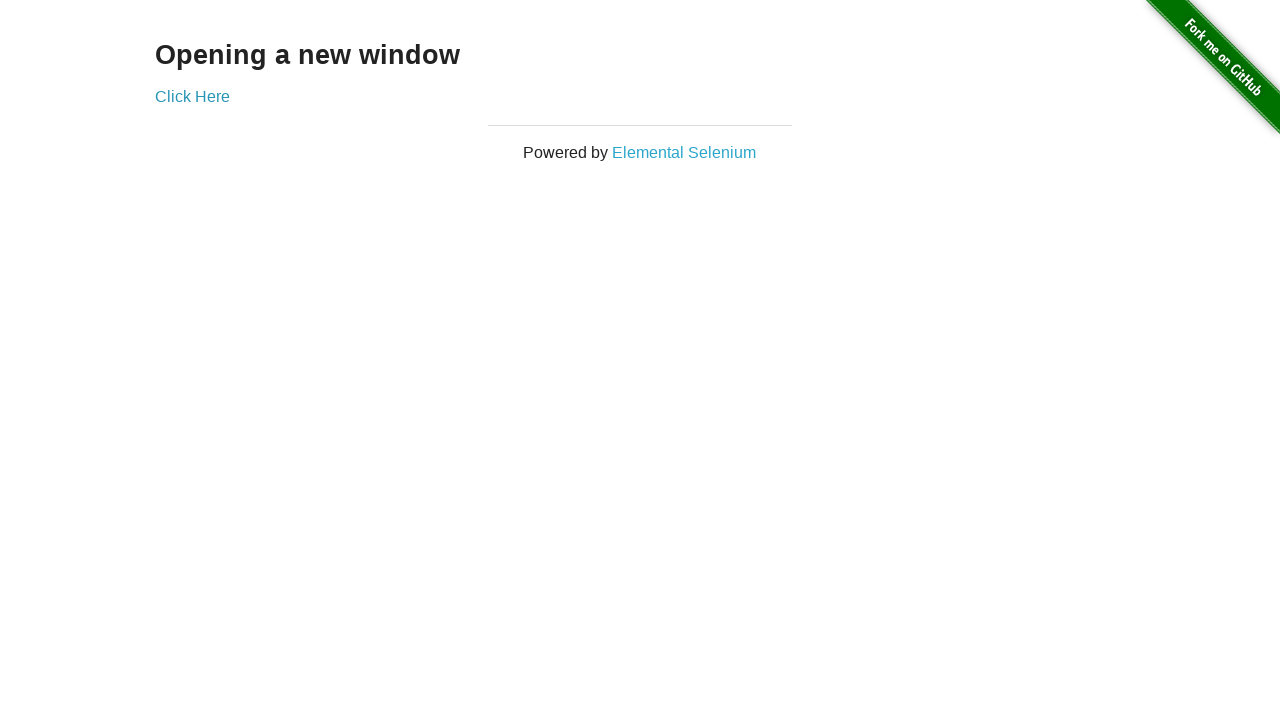